Navigates to the OrangeHRM demo site, maximizes the window, and retrieves the page title

Starting URL: https://opensource-demo.orangehrmlive.com/

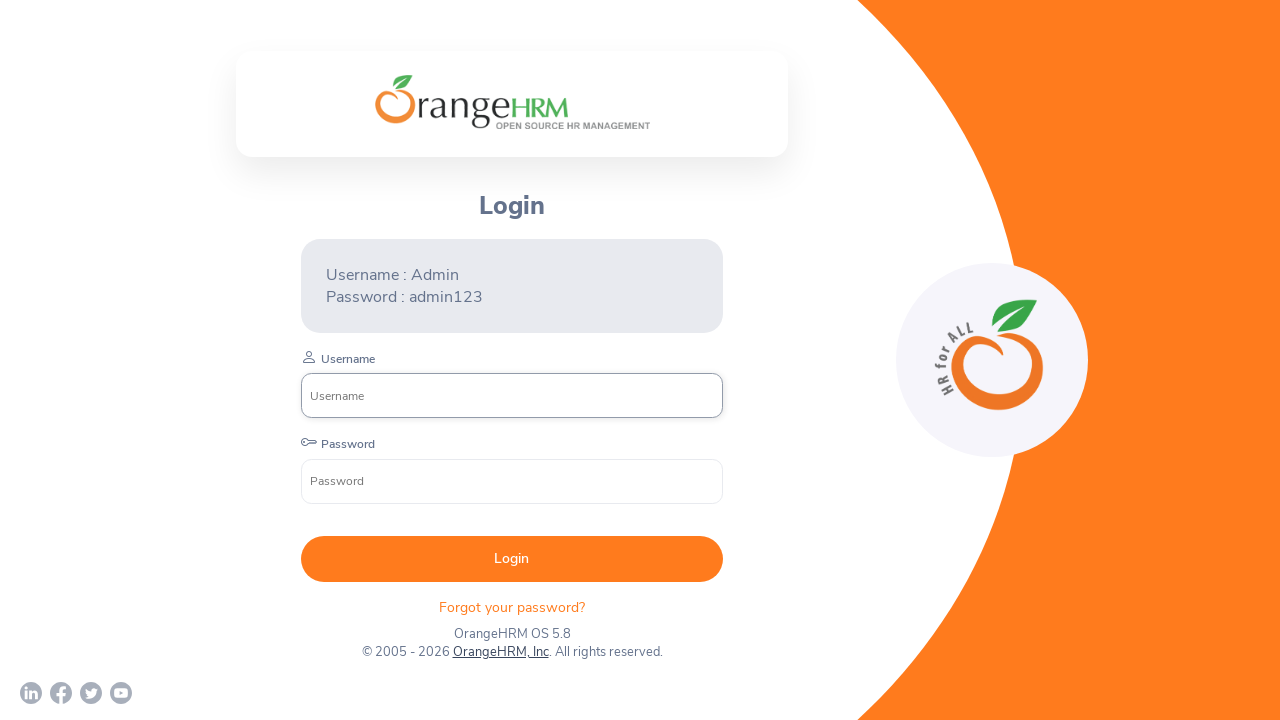

Waited for page to load (domcontentloaded state)
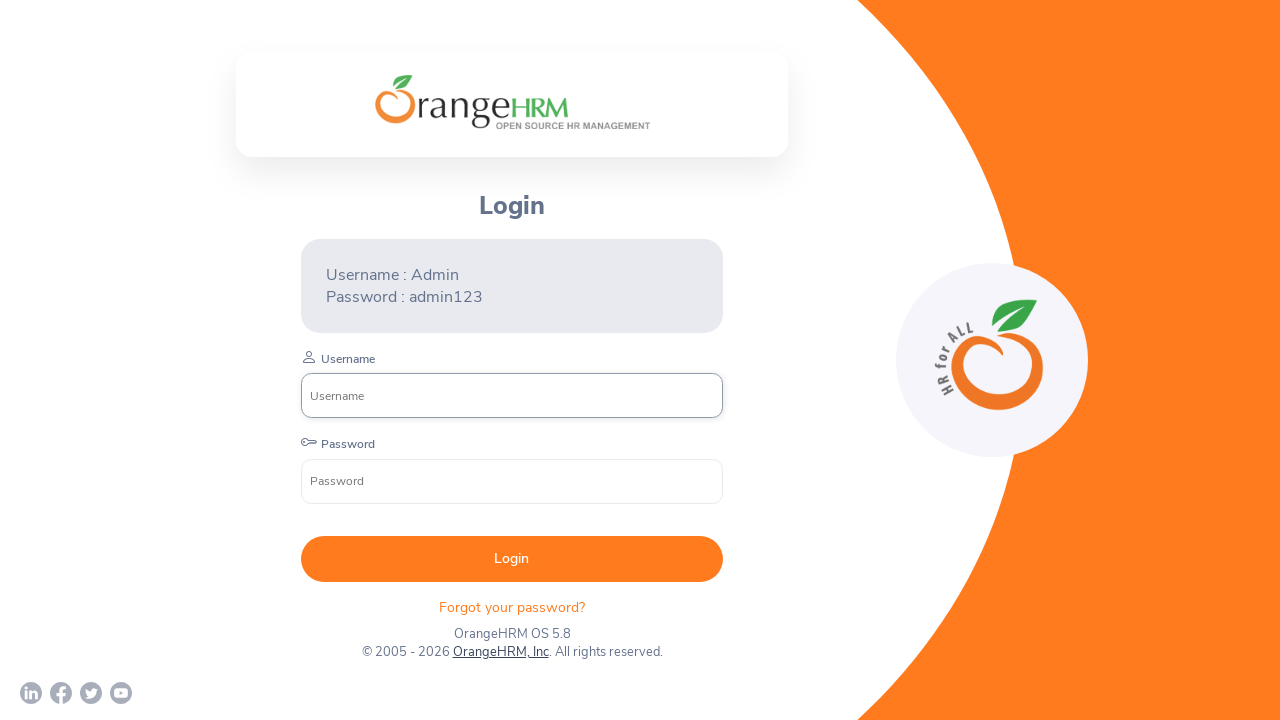

Retrieved page title: 'OrangeHRM'
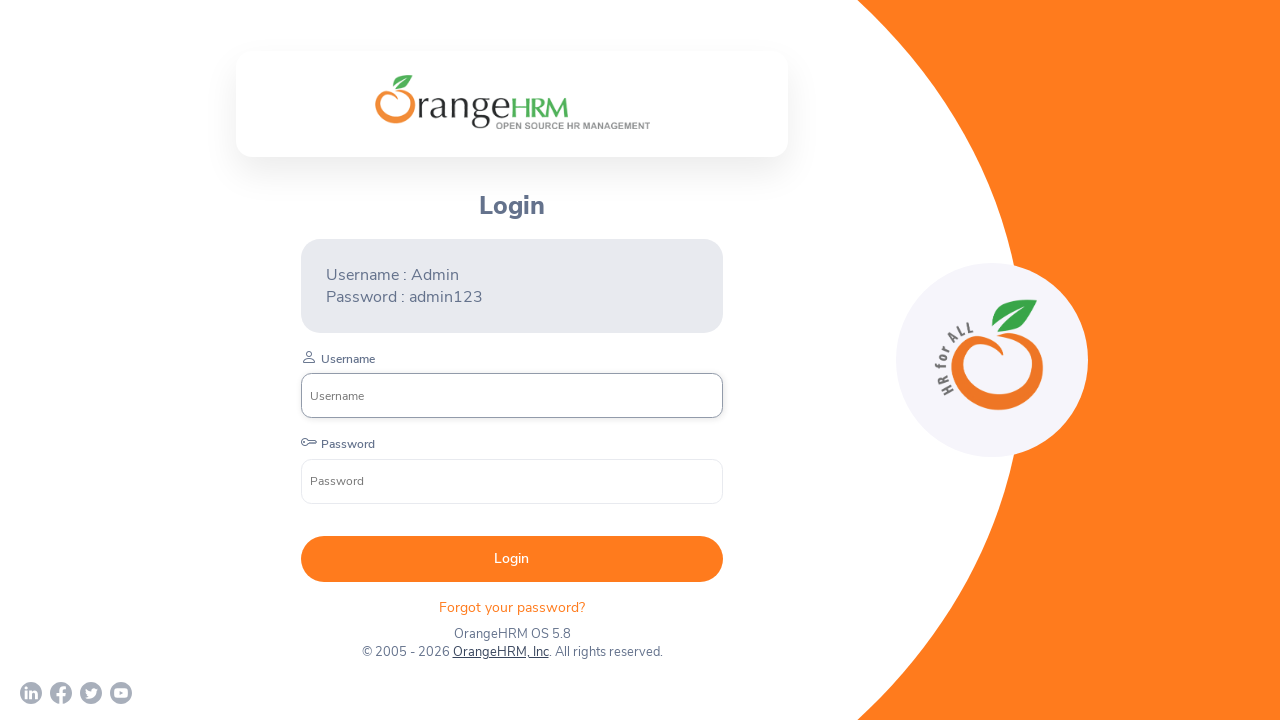

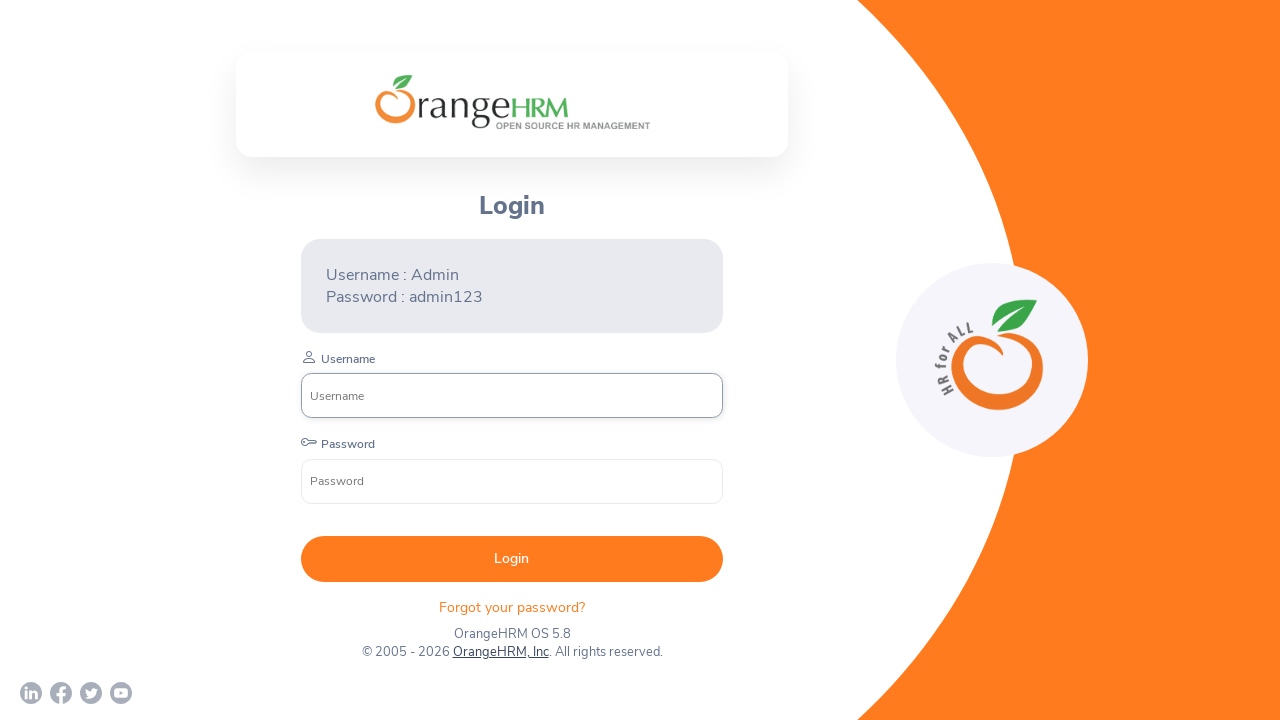